Tests keyboard and mouse interactions on a registration form by copying text from the first name field and pasting it into the last name field using keyboard shortcuts

Starting URL: http://demo.automationtesting.in/Register.html

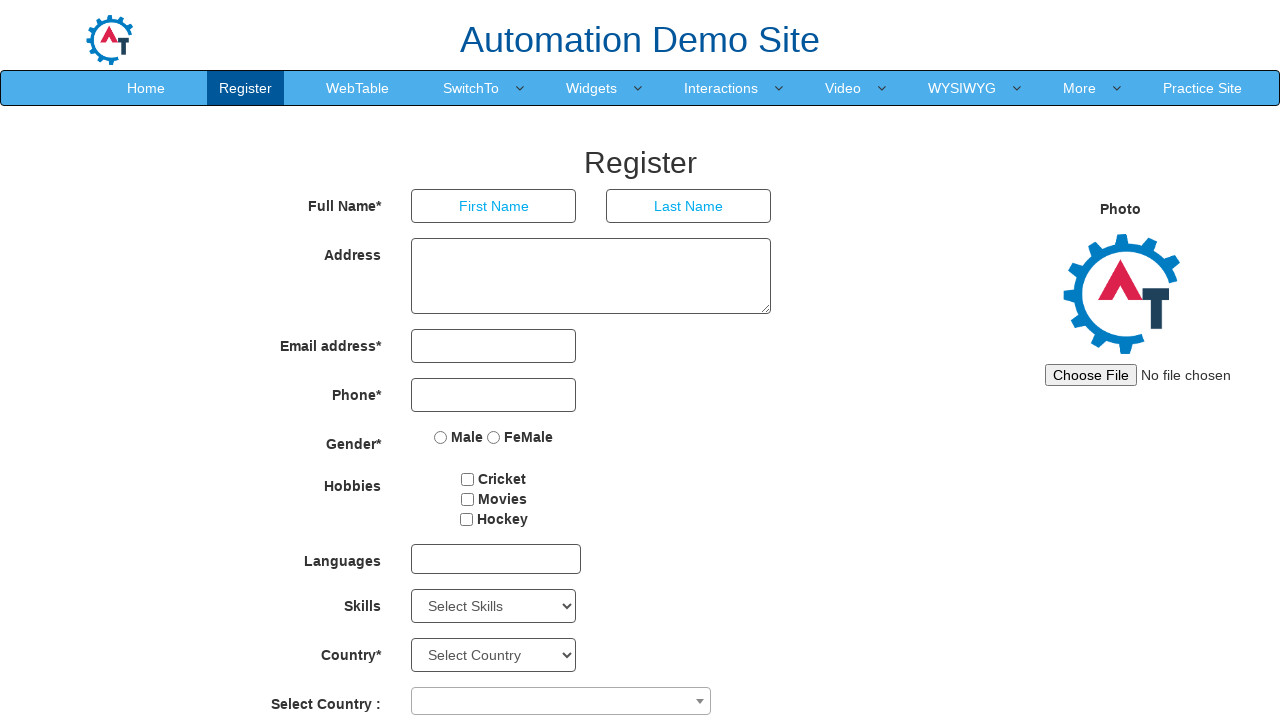

Filled first name field with 'admin' on input[placeholder='First Name']
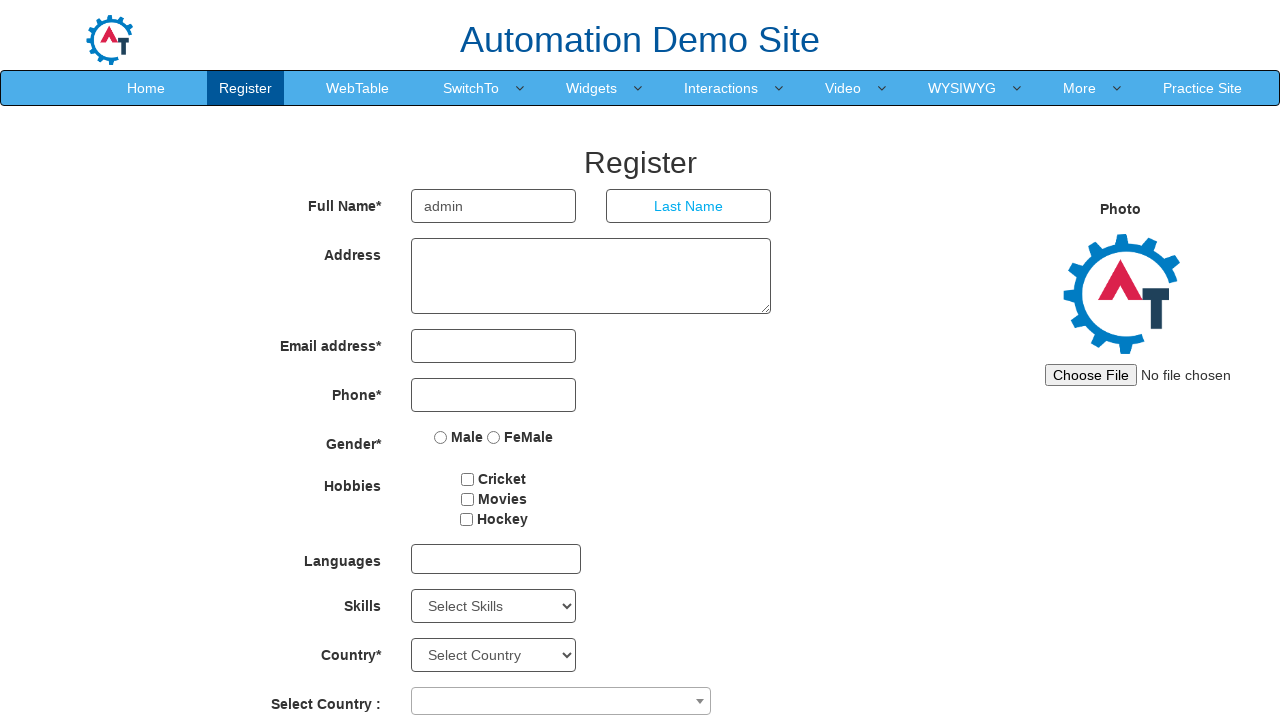

Double-clicked first name field to select all text at (494, 206) on input[placeholder='First Name']
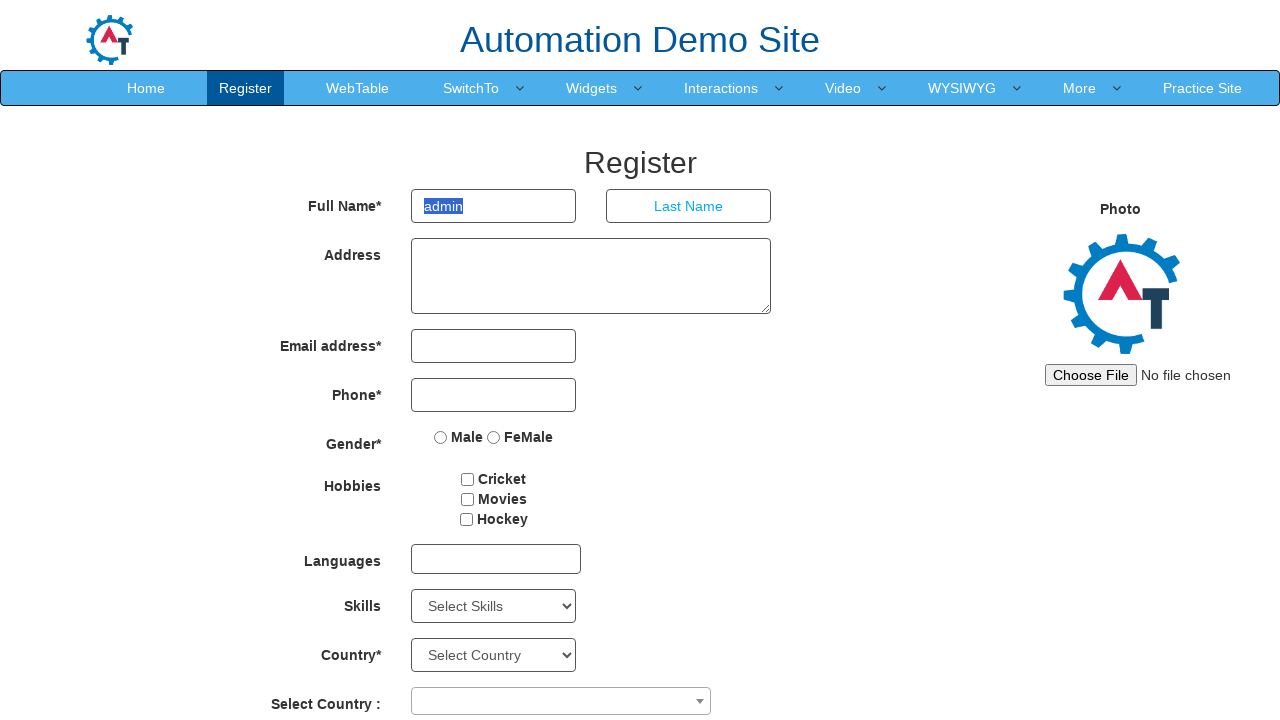

Copied text from first name field using Ctrl+C
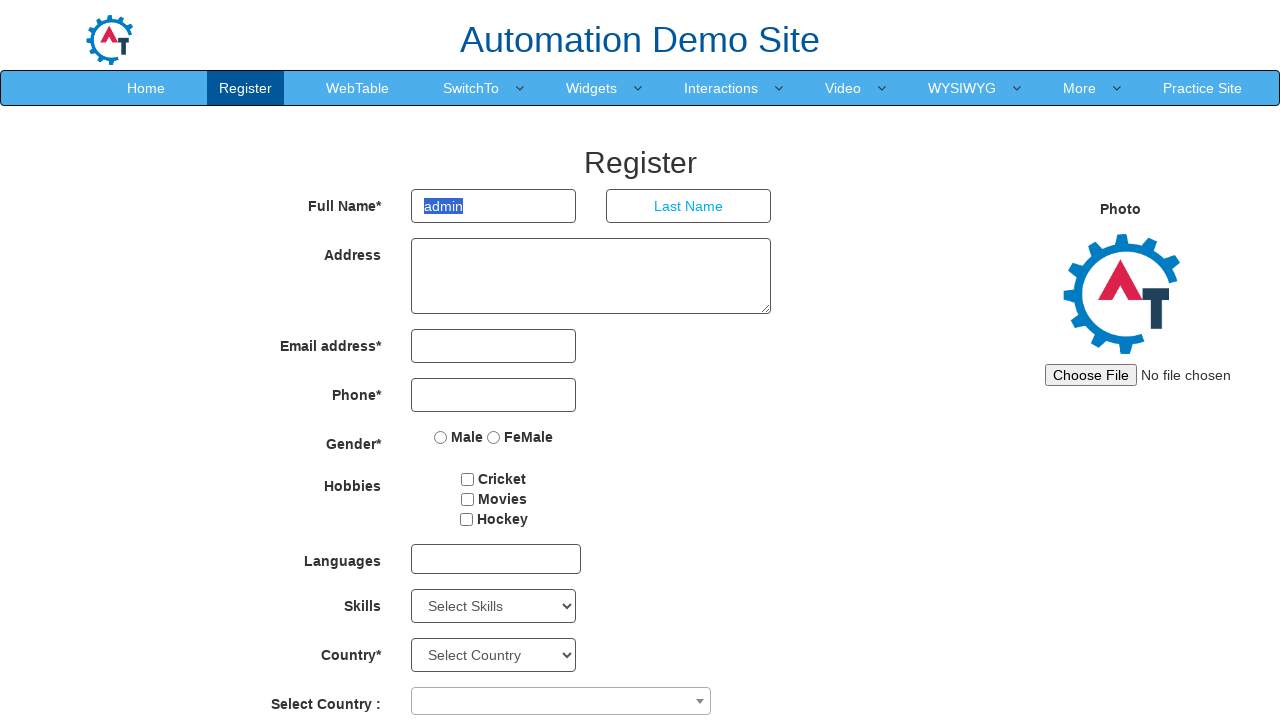

Clicked on last name field at (689, 206) on input[placeholder='Last Name']
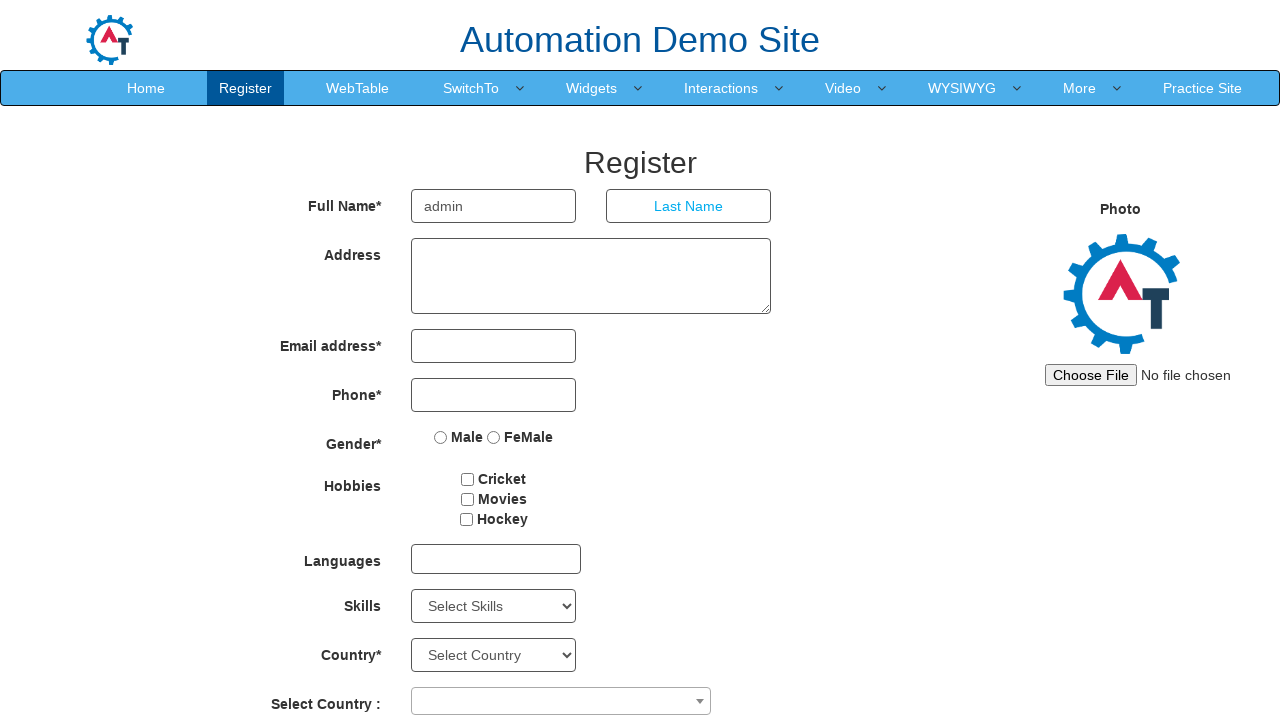

Pasted text into last name field using Ctrl+V
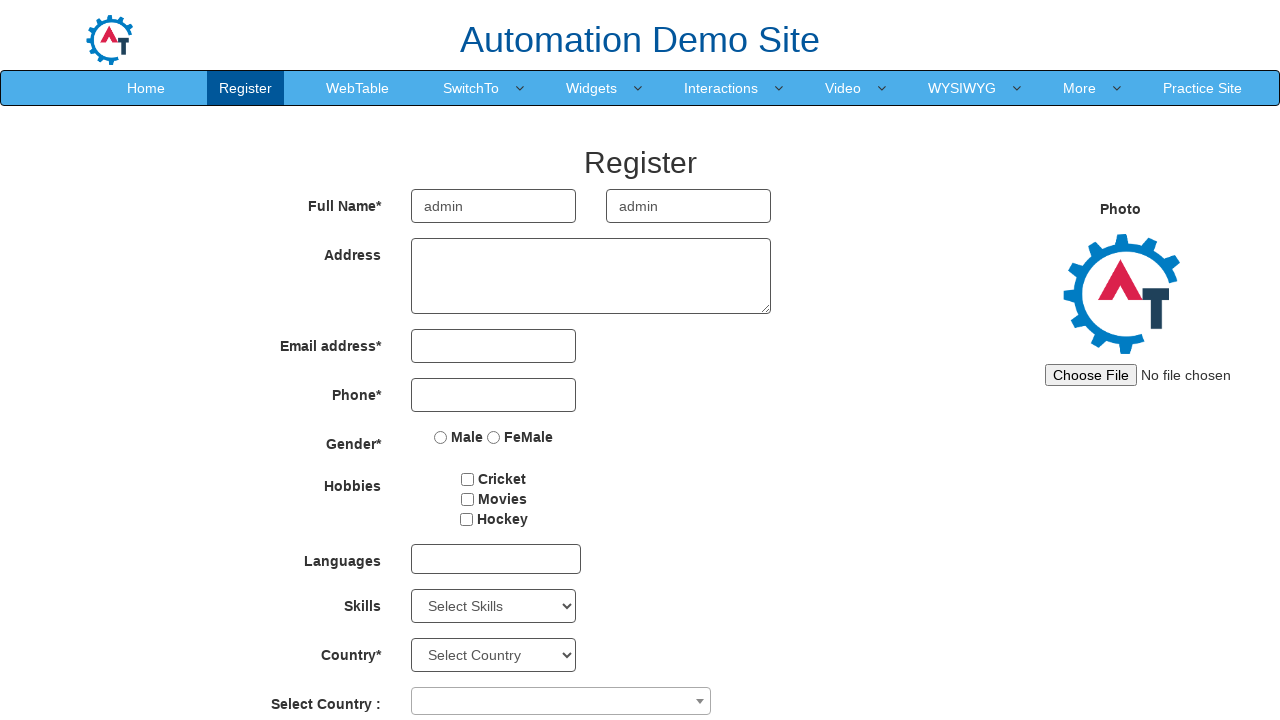

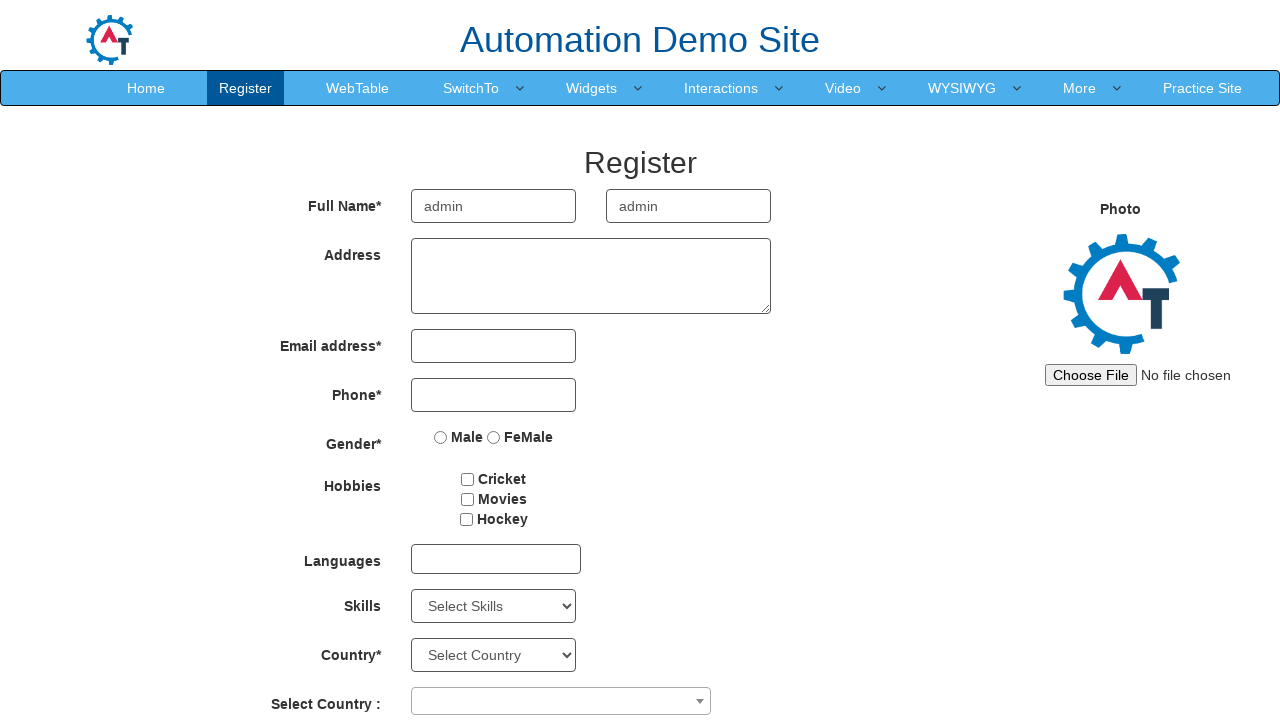